Tests radio button functionality by selecting the third radio button and verifying it becomes selected

Starting URL: https://testpages.eviltester.com/styled/basic-html-form-test.html

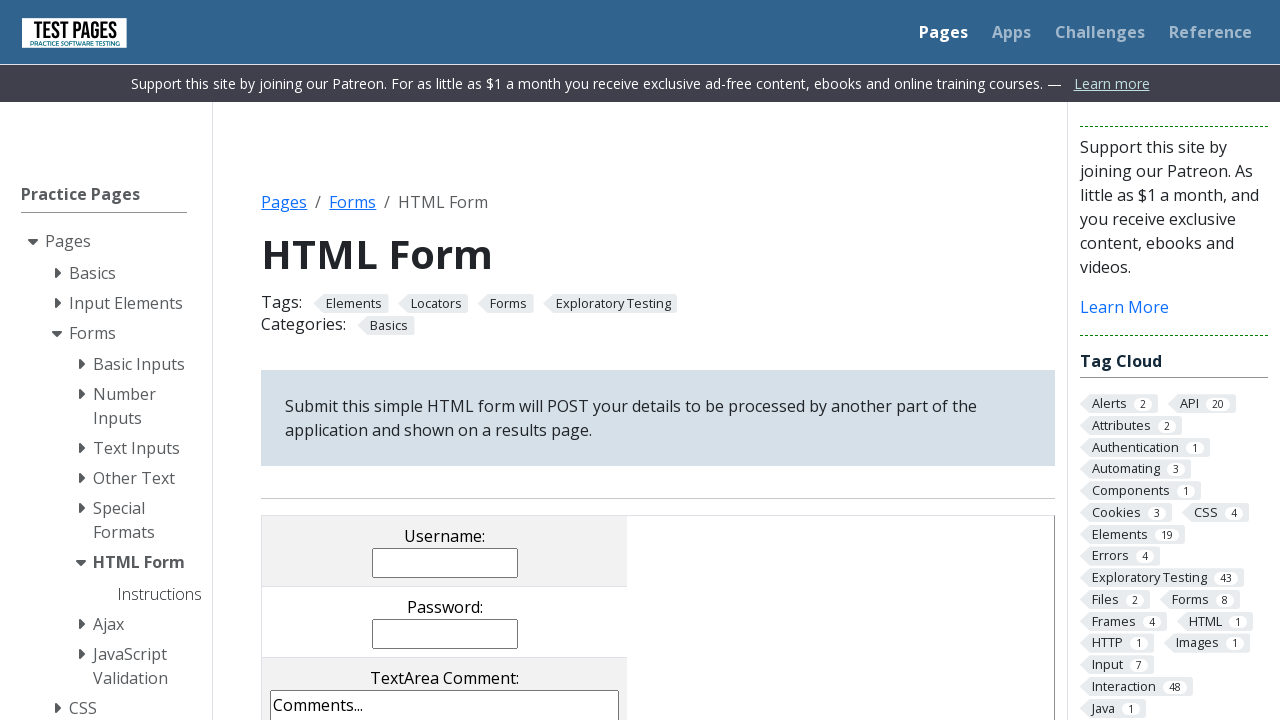

Navigated to basic HTML form test page
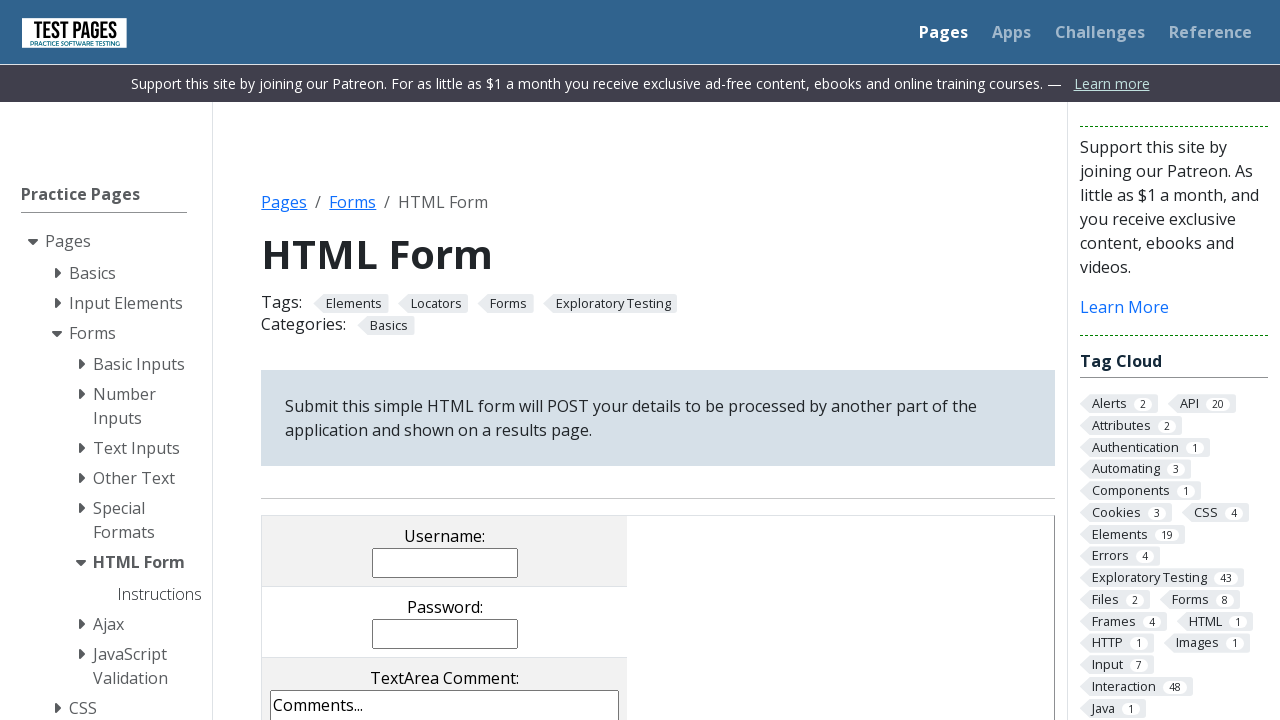

Located radio button 1 element
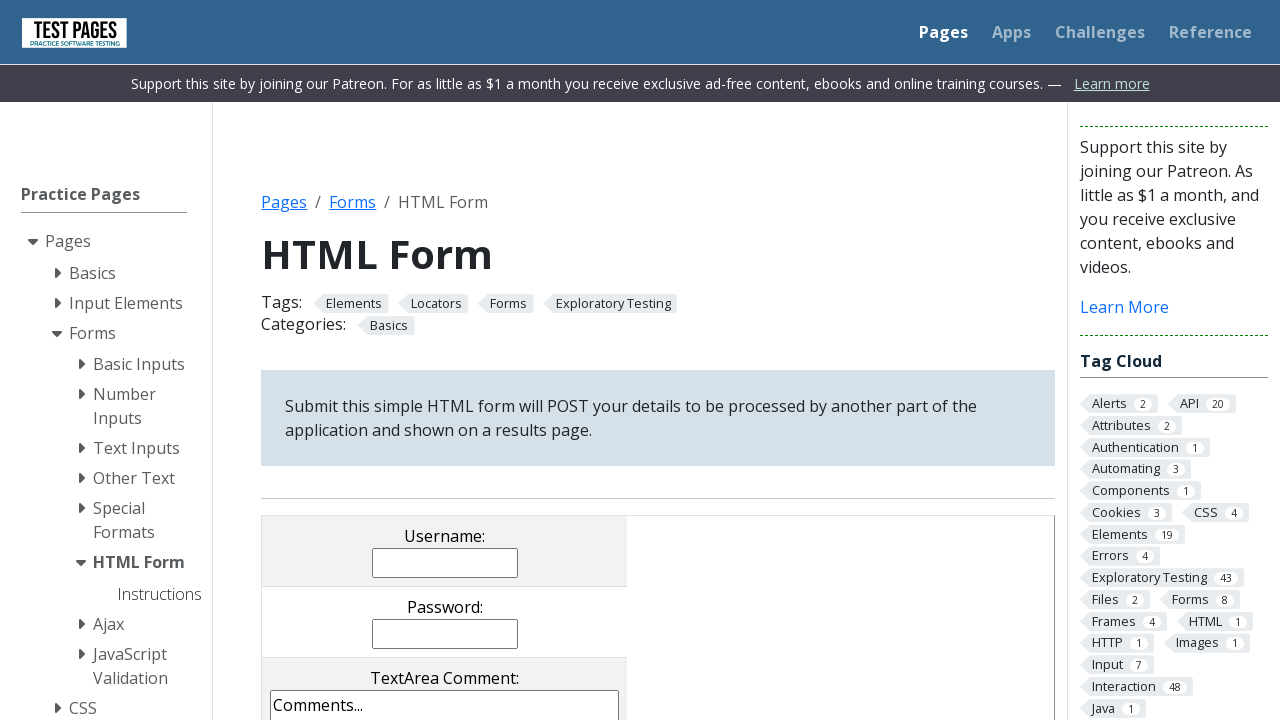

Located radio button 2 element
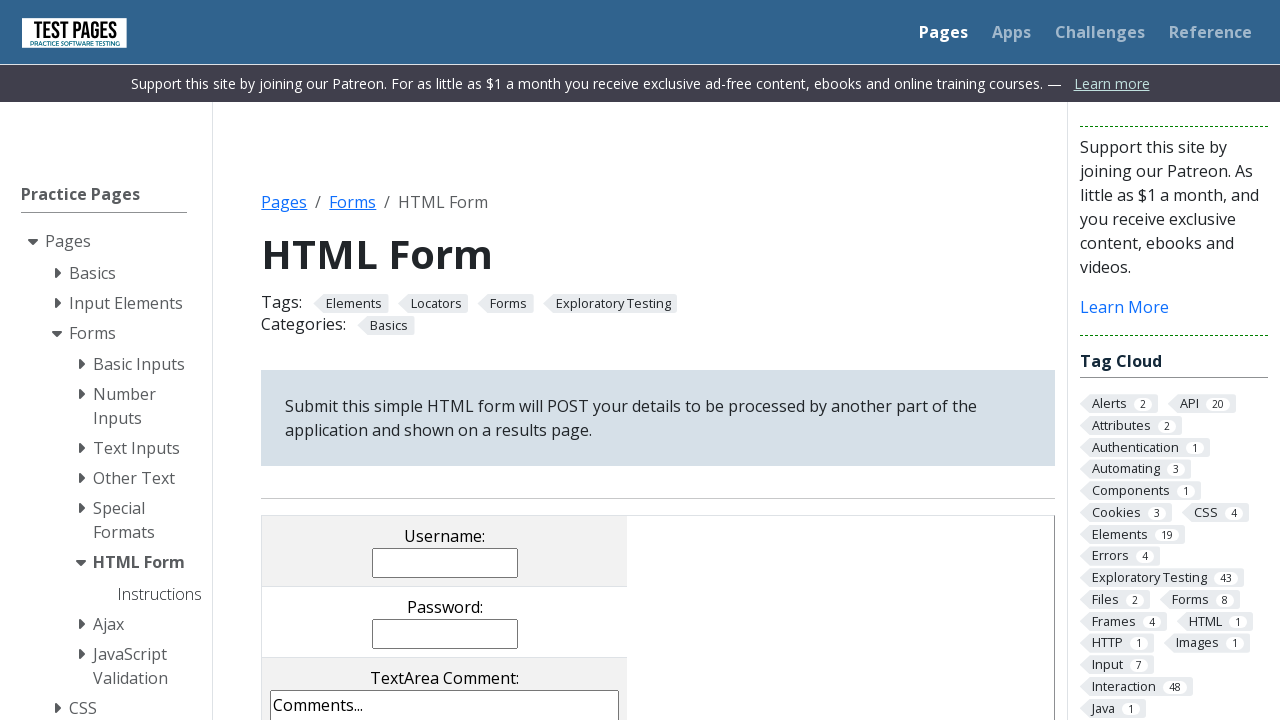

Located radio button 3 element
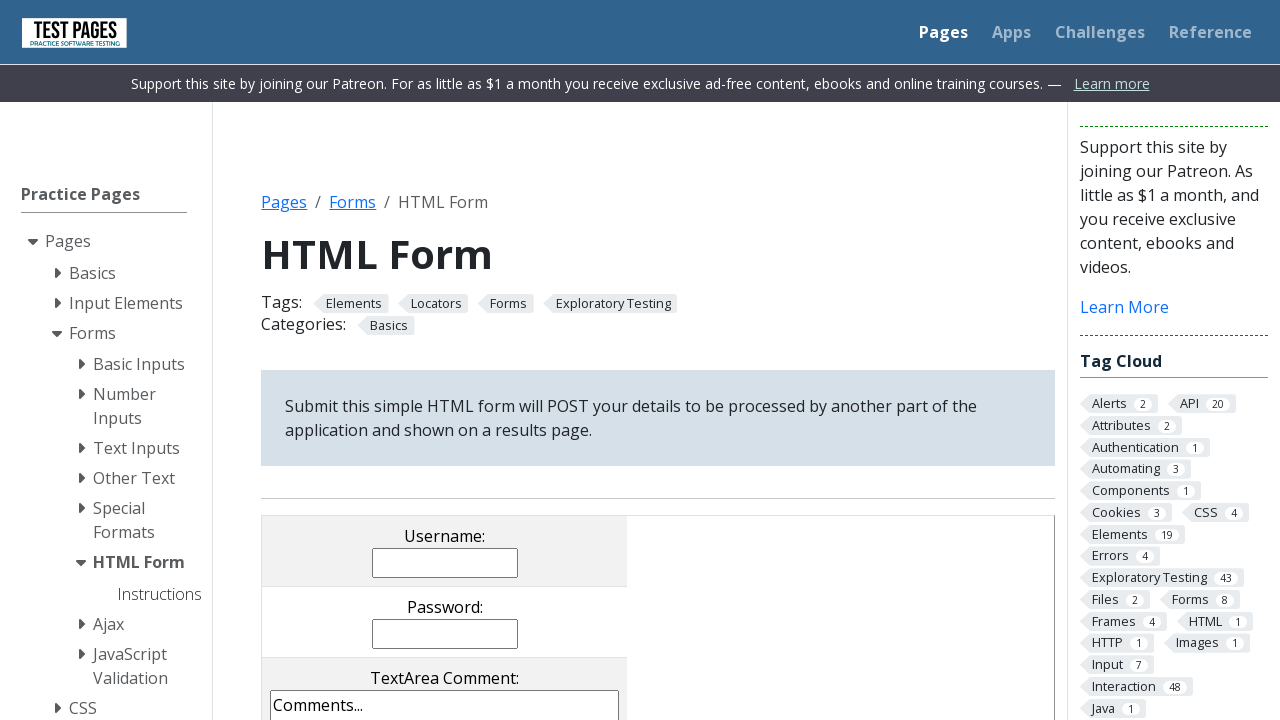

Clicked on the third radio button at (488, 360) on input[value='rd3']
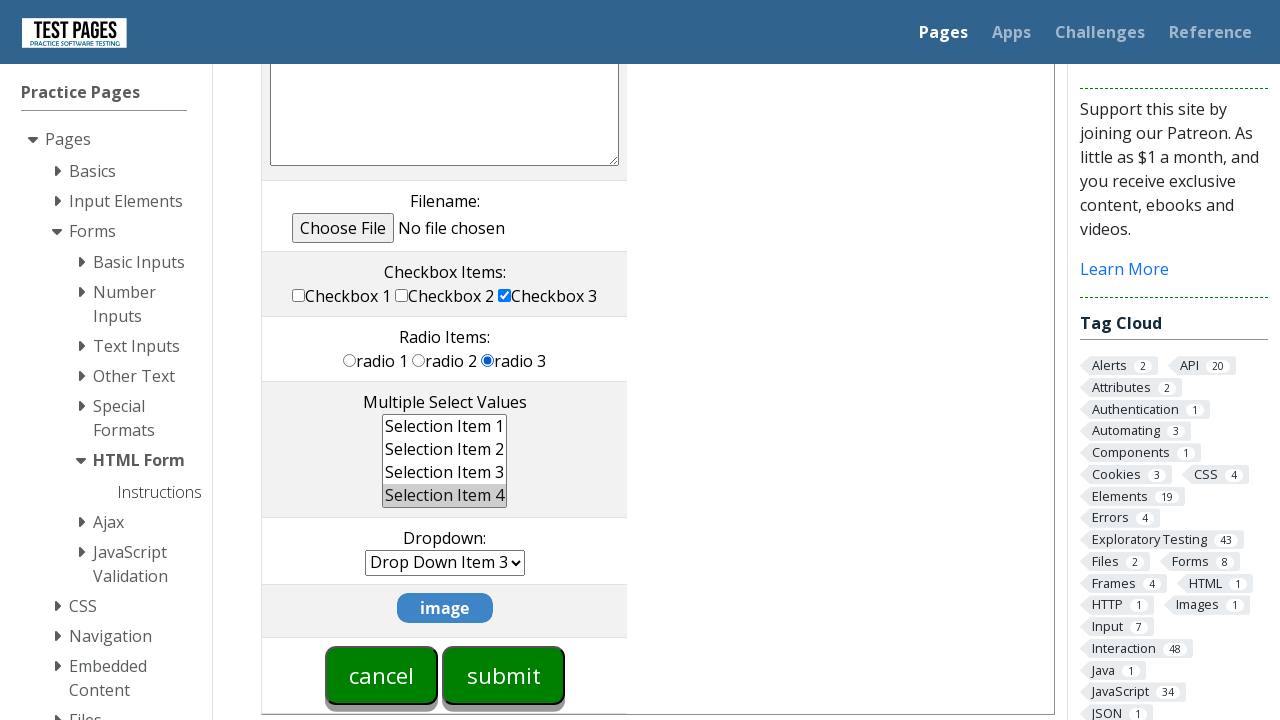

Verified that radio button 3 is selected
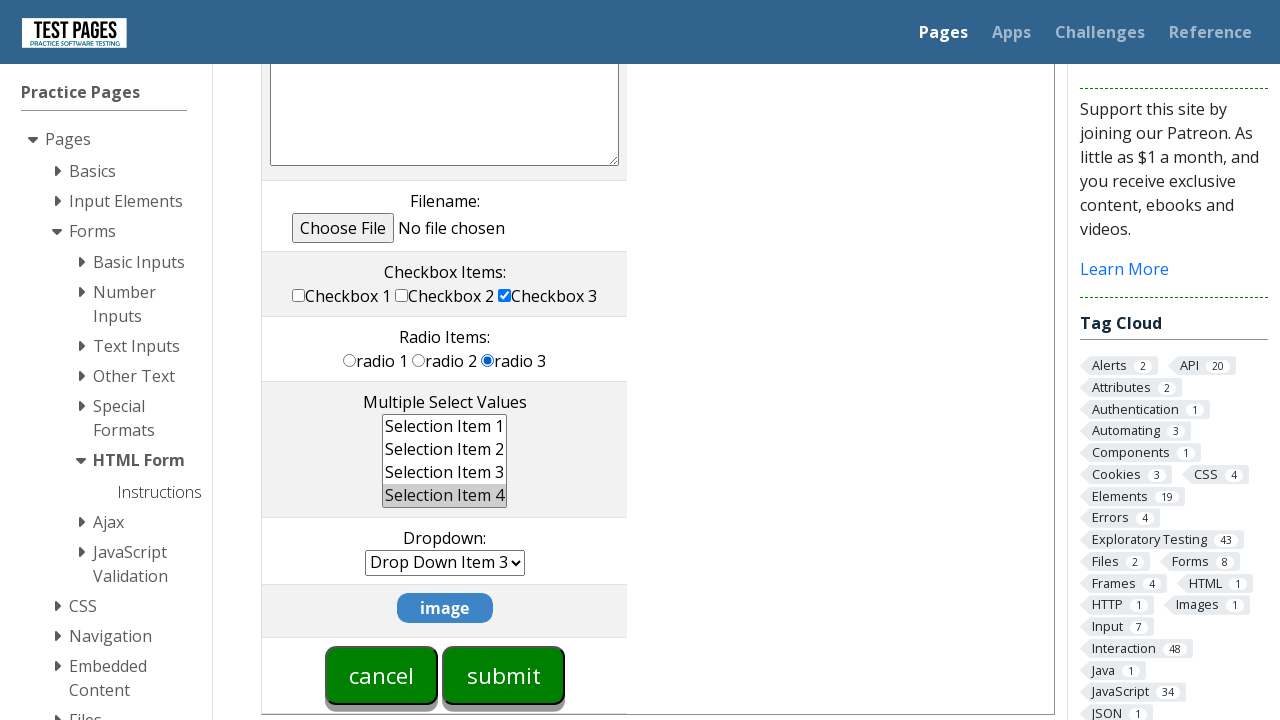

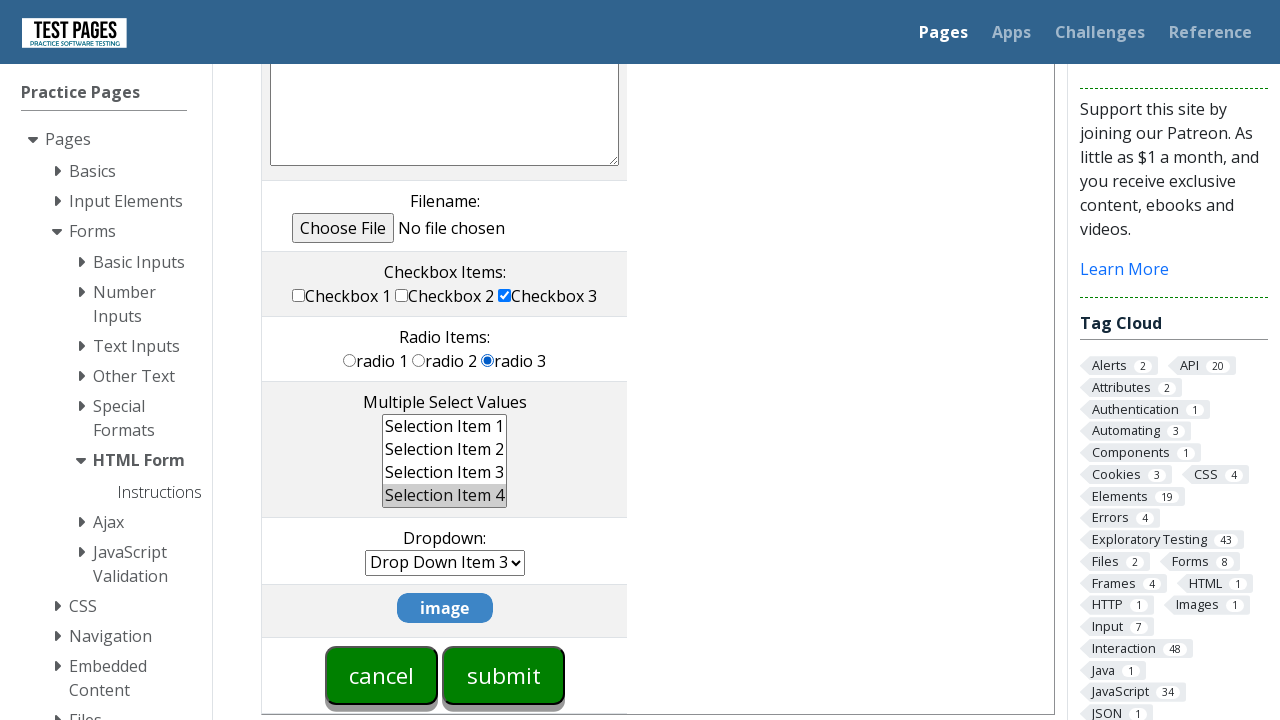